Navigates to Rahul Shetty Academy homepage and verifies the page loads by checking the page title and URL are accessible.

Starting URL: https://rahulshettyacademy.com

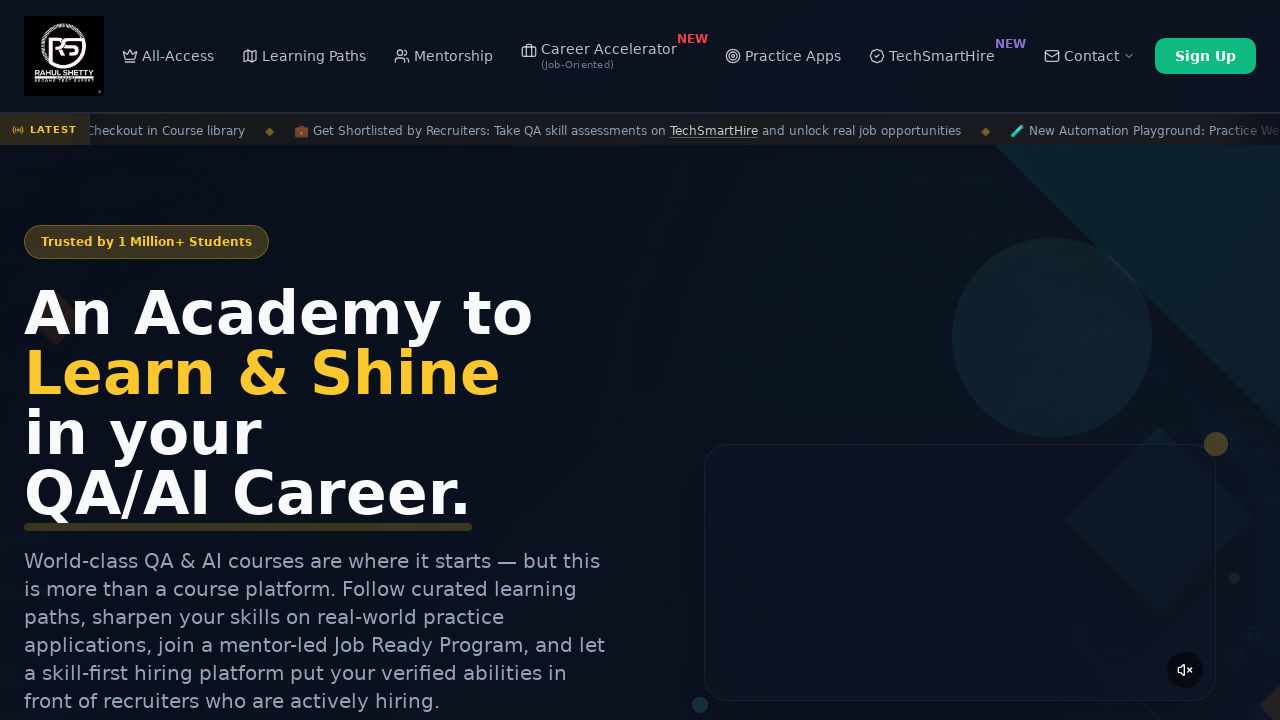

Waited for page to fully load (domcontentloaded)
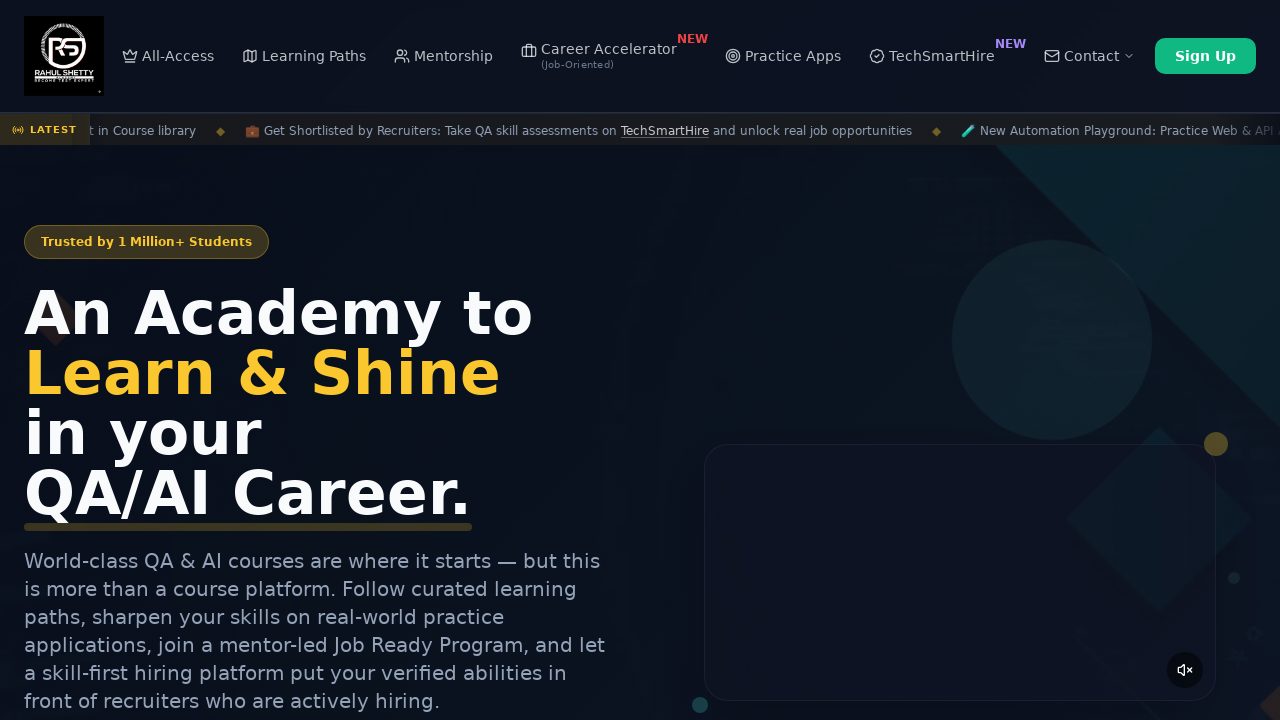

Retrieved page title: 'Rahul Shetty Academy | QA Automation, Playwright, AI Testing & Online Training'
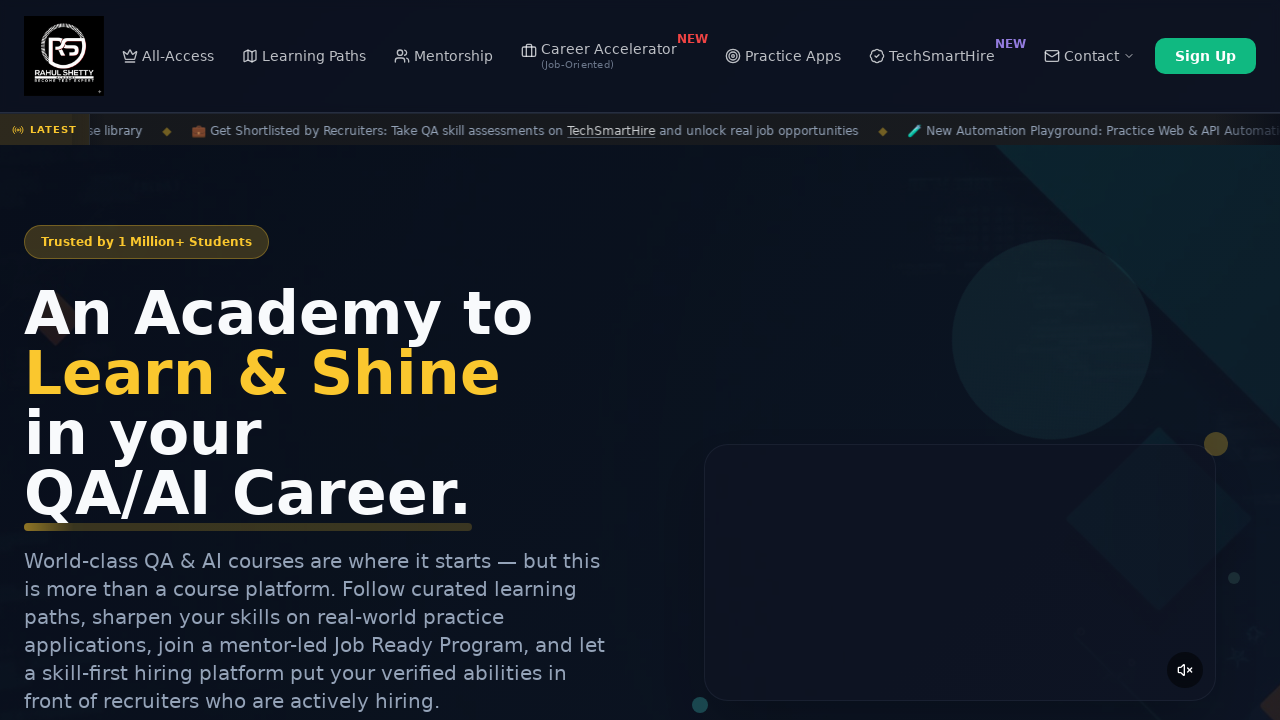

Retrieved current URL: 'https://rahulshettyacademy.com/'
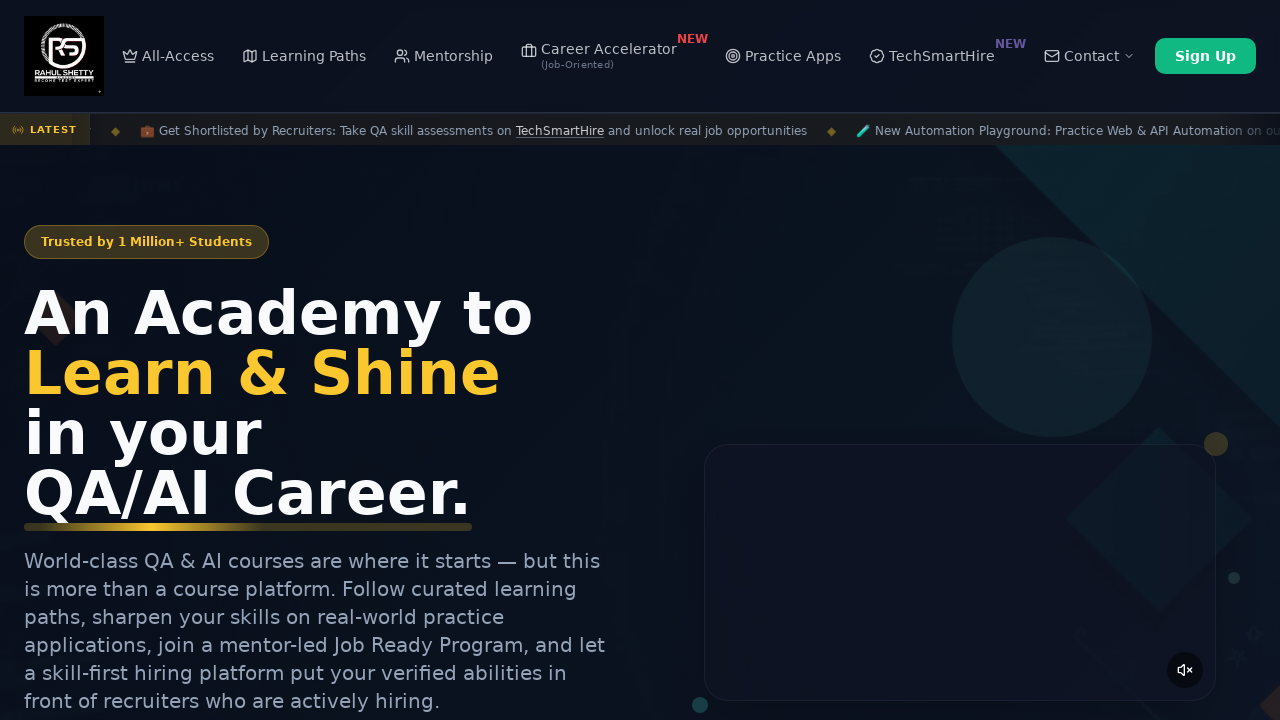

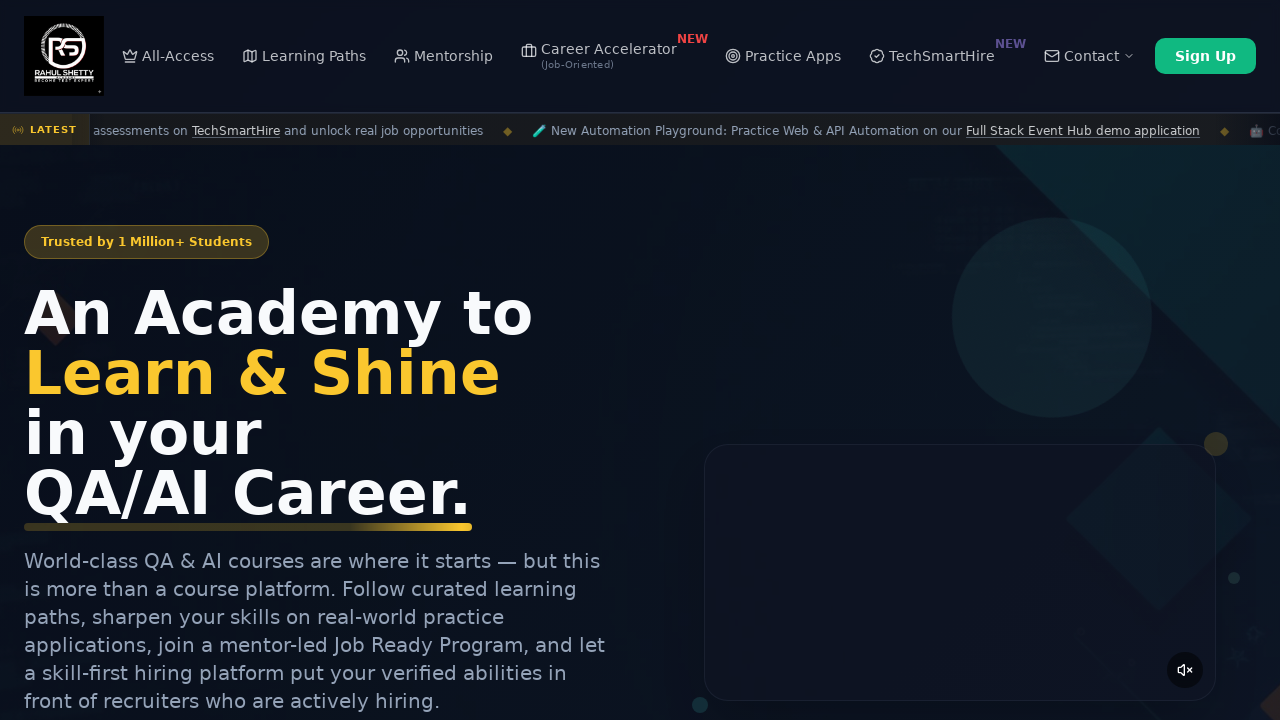